Tests the contact form by clicking Contact link, filling in email, name, and message fields, then submitting the form

Starting URL: https://www.demoblaze.com/

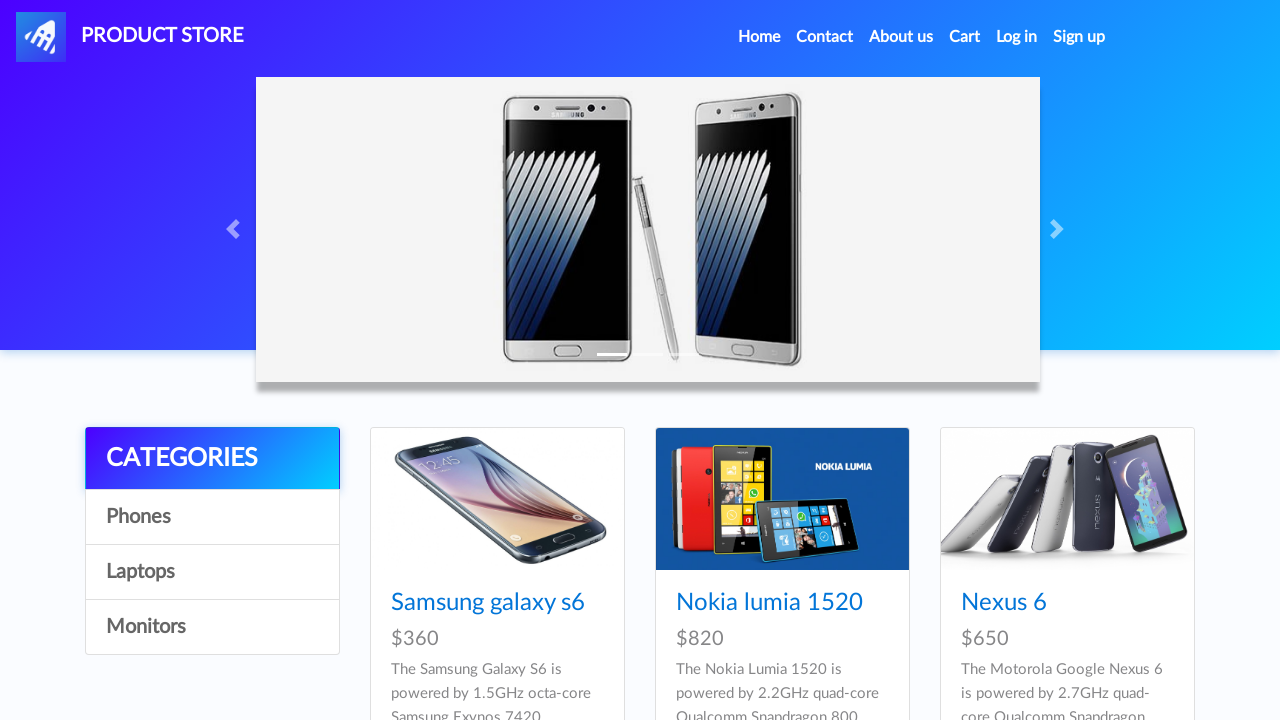

Clicked Contact link in navigation at (825, 37) on a[data-target='#exampleModal']
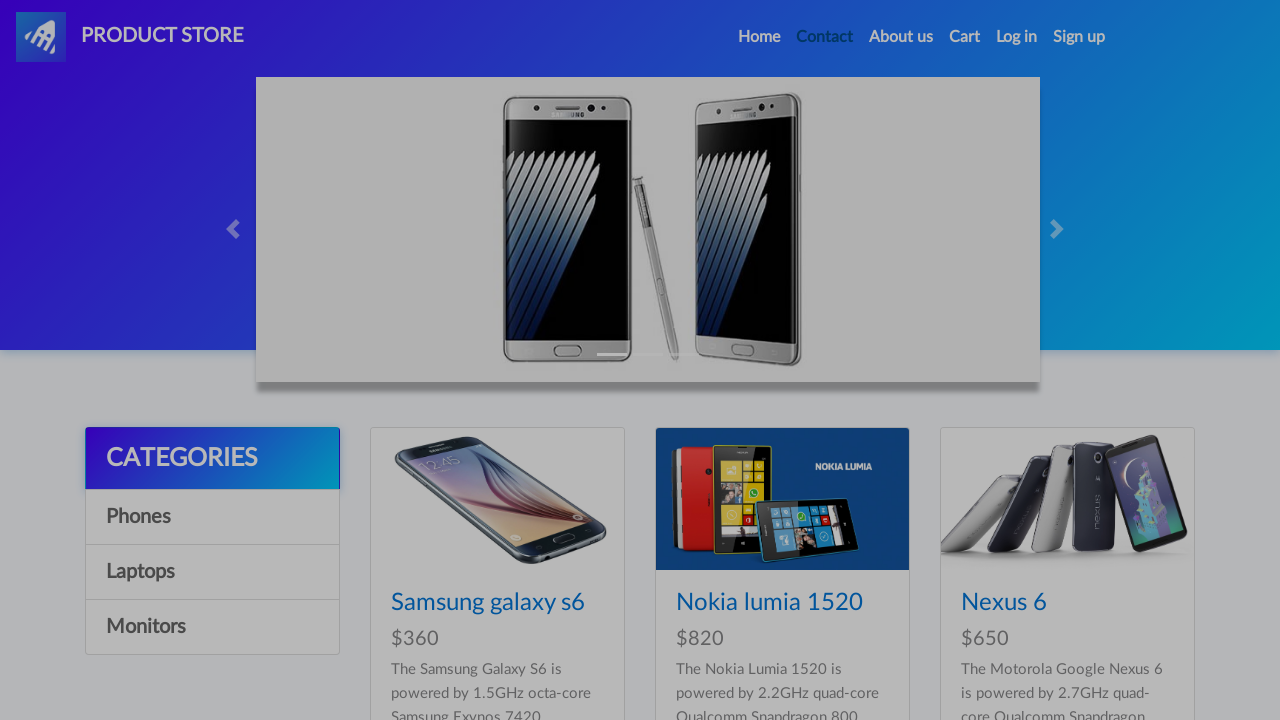

Contact modal appeared
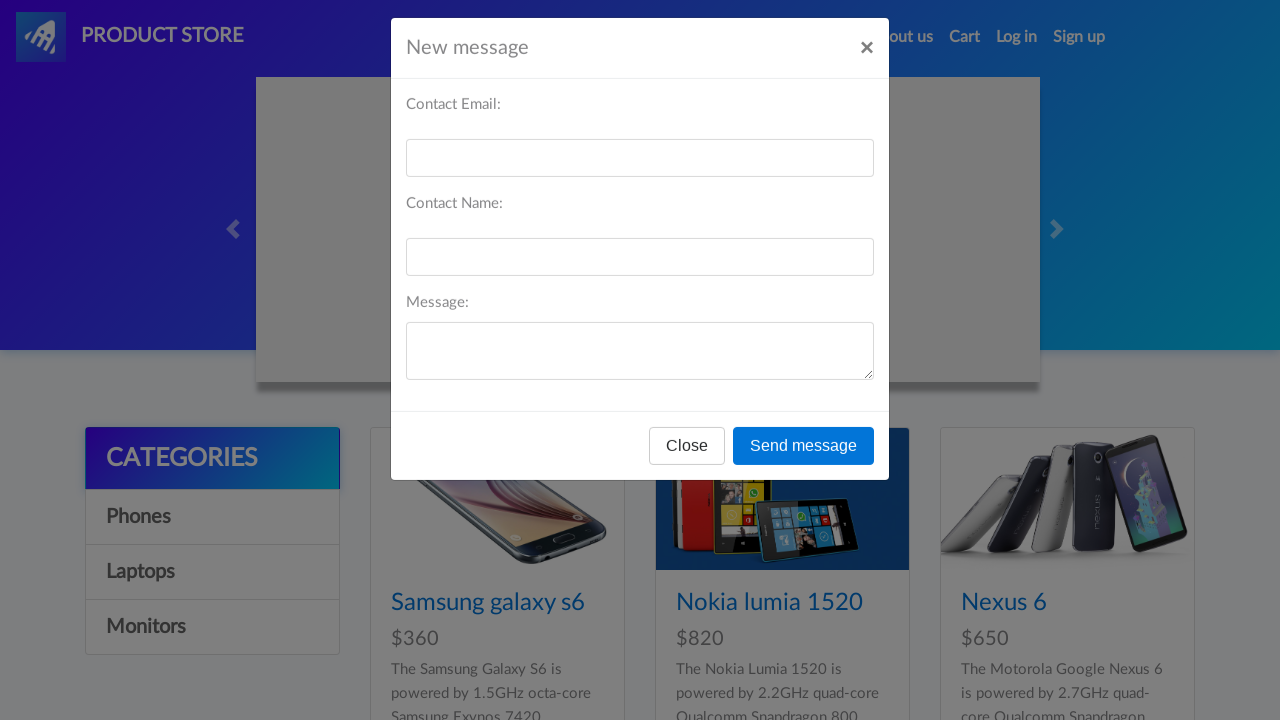

Filled email field with 'janedoe@example.com' on #recipient-email
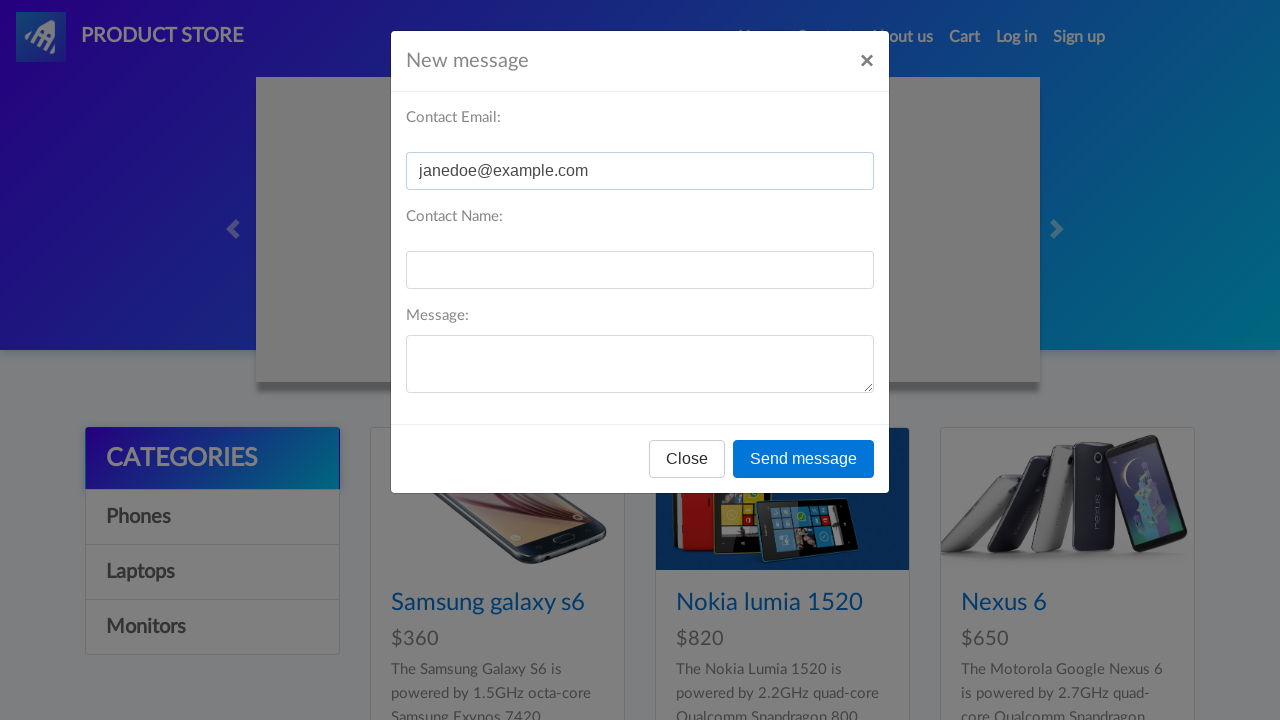

Filled name field with 'Jane Doe' on #recipient-name
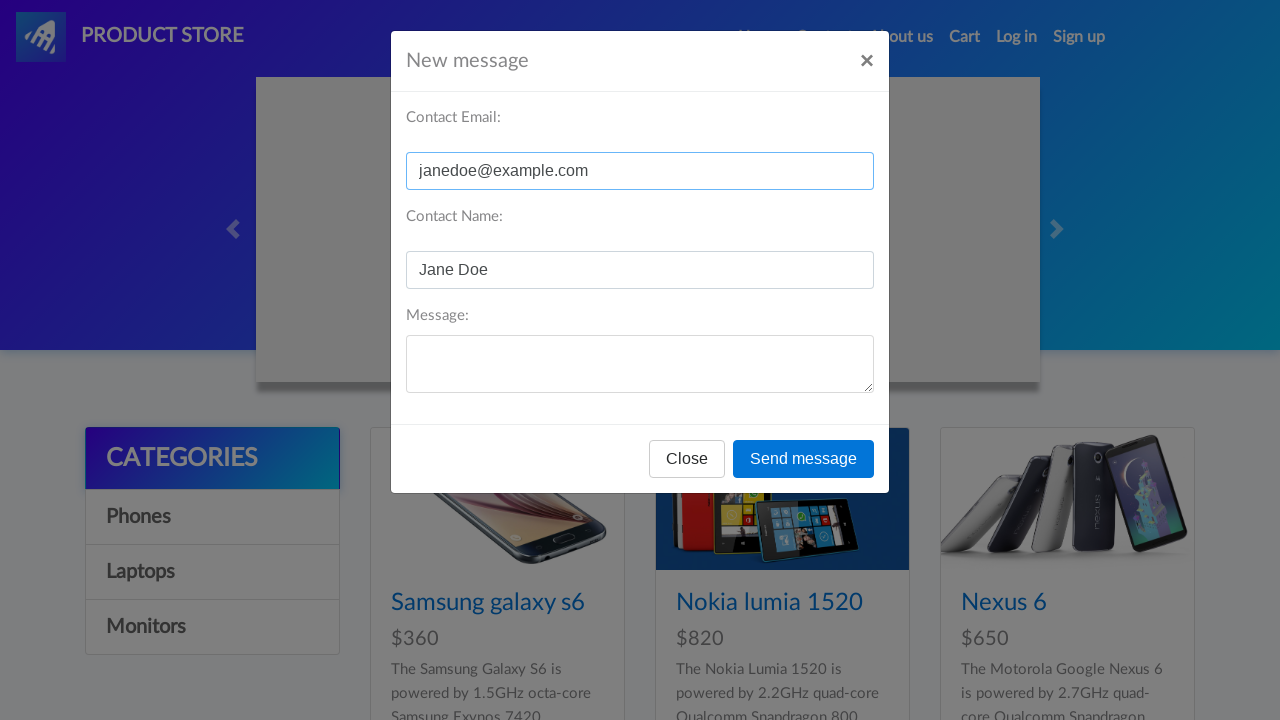

Filled message field with 'I have a question about product availability' on #message-text
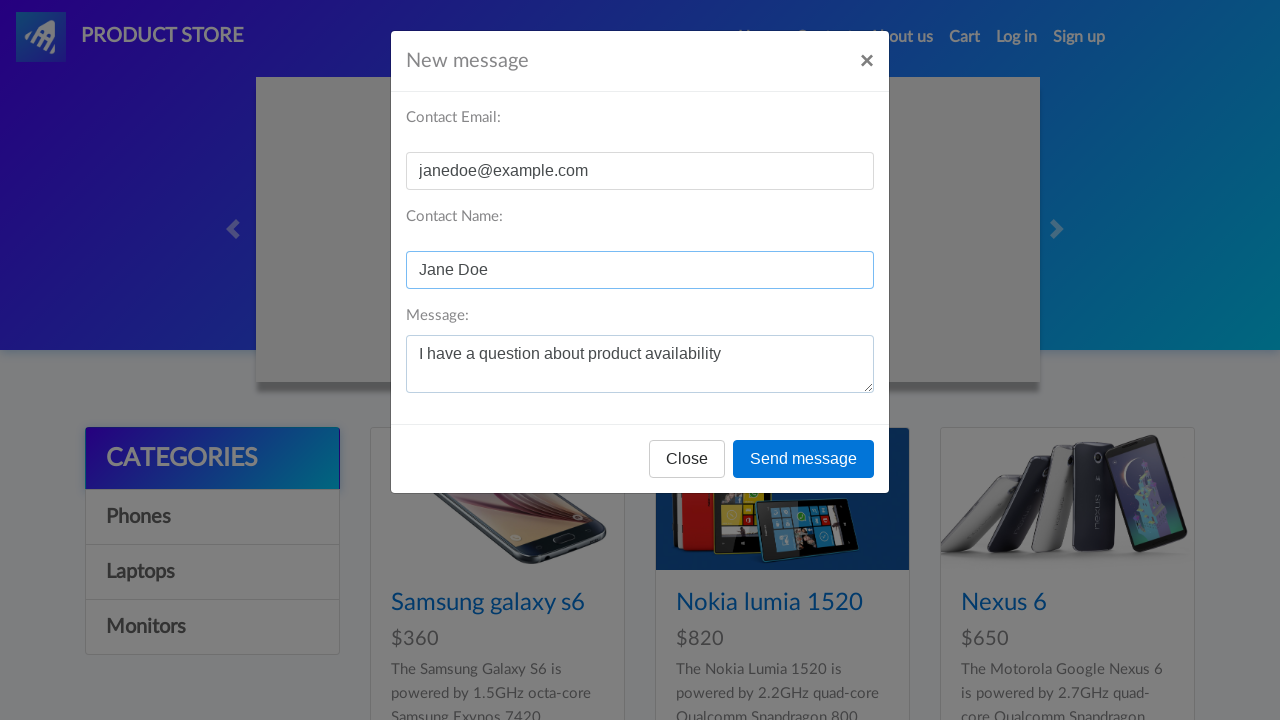

Clicked Send message button to submit contact form at (804, 459) on button[onclick='send()']
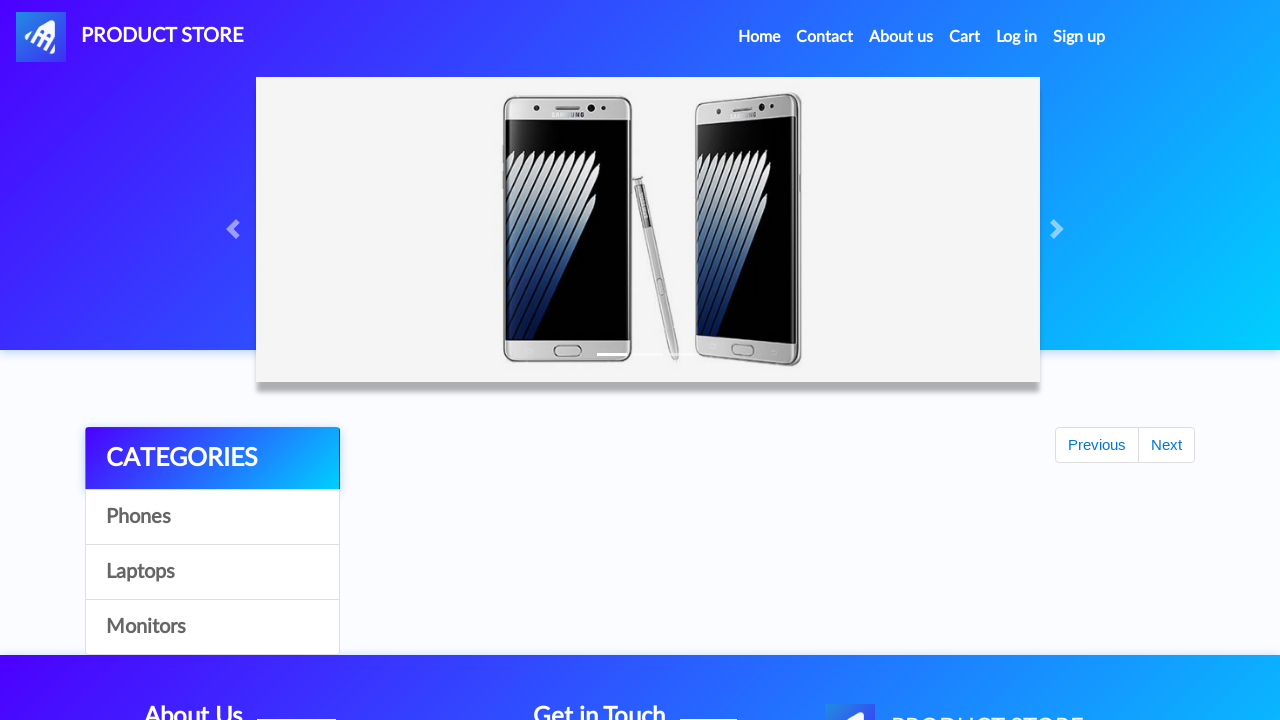

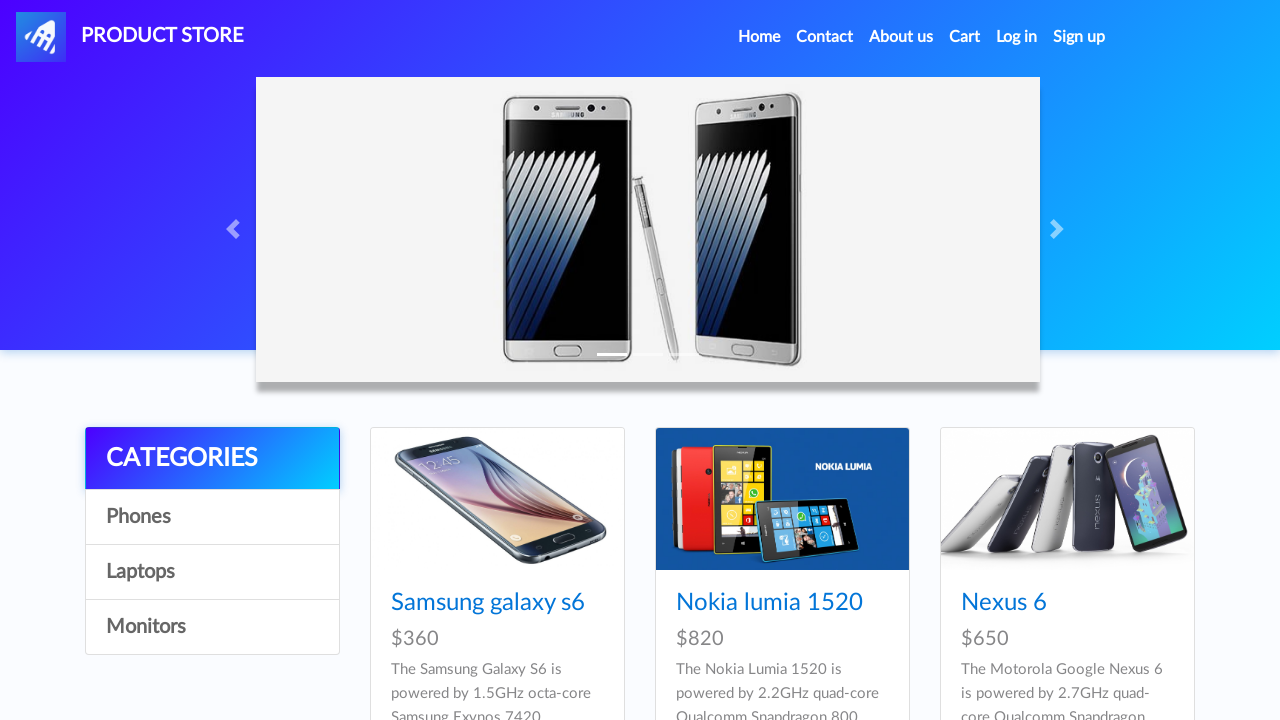